Tests a form submission by filling in full name, email, current address, and permanent address fields, then submitting the form

Starting URL: https://demoqa.com/text-box

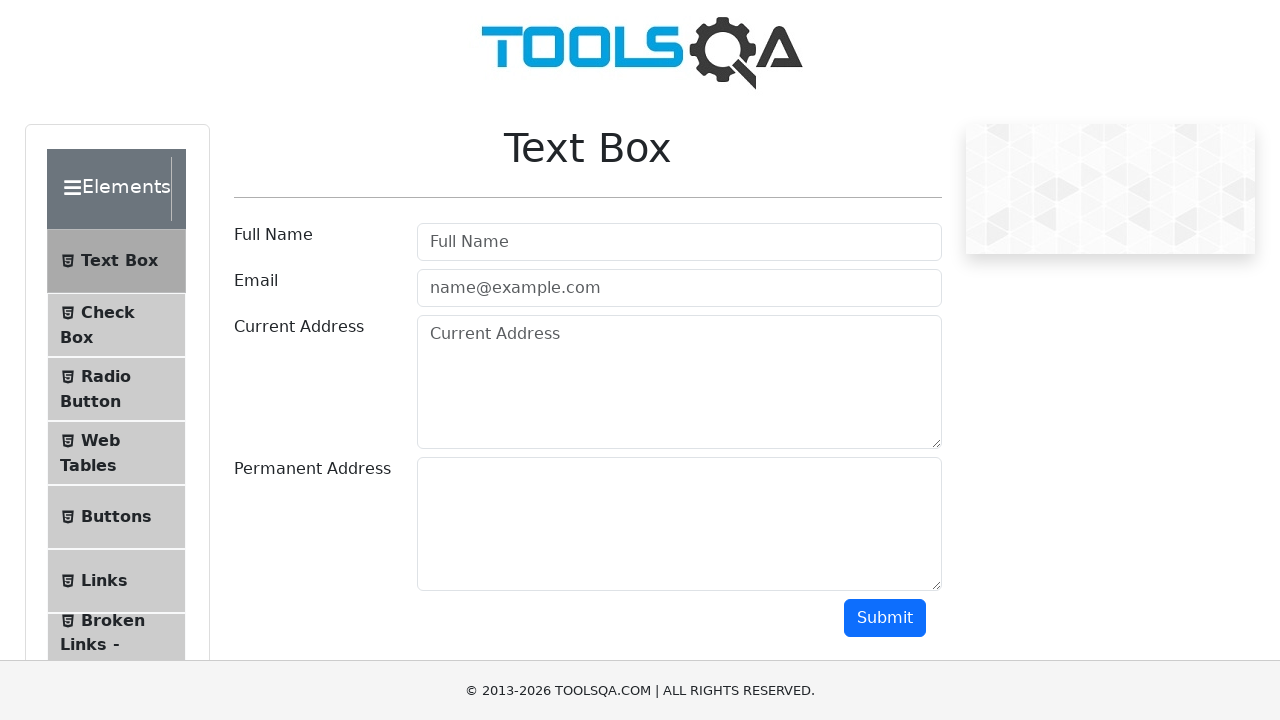

Filled full name field with 'Automation' on input[placeholder='Full Name']
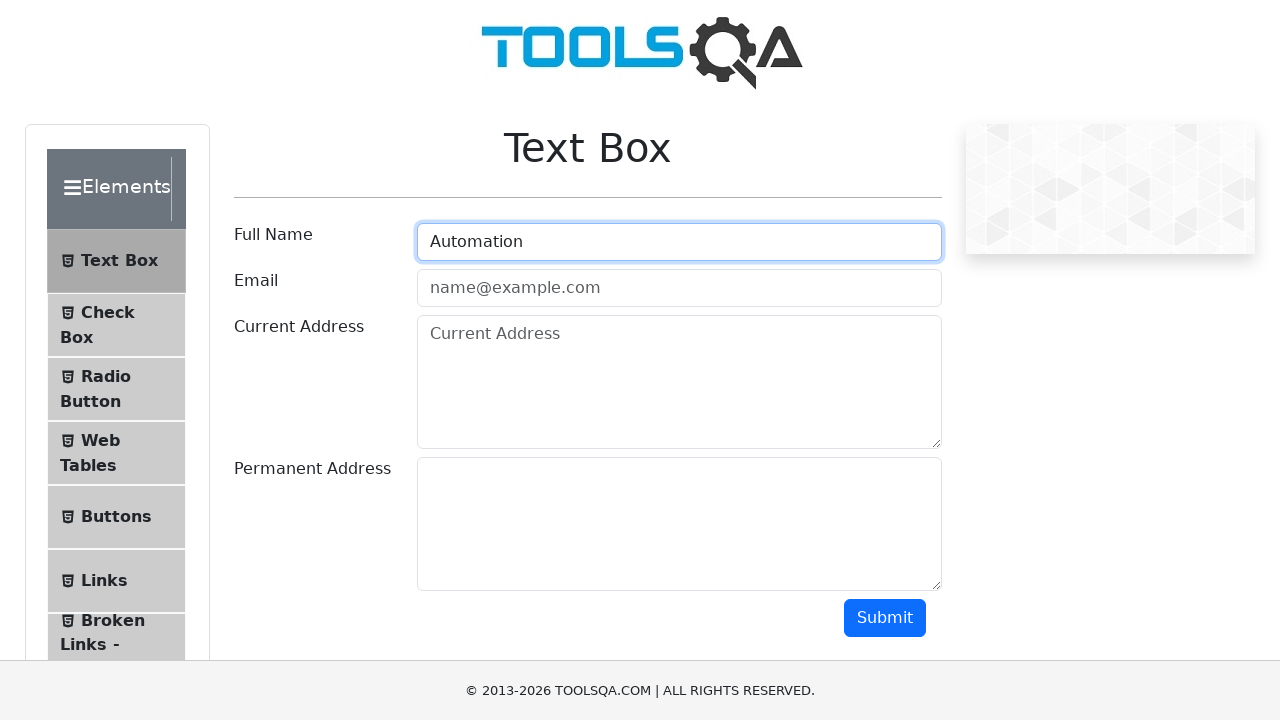

Filled email field with 'Testing@gmail.com' on input#userEmail
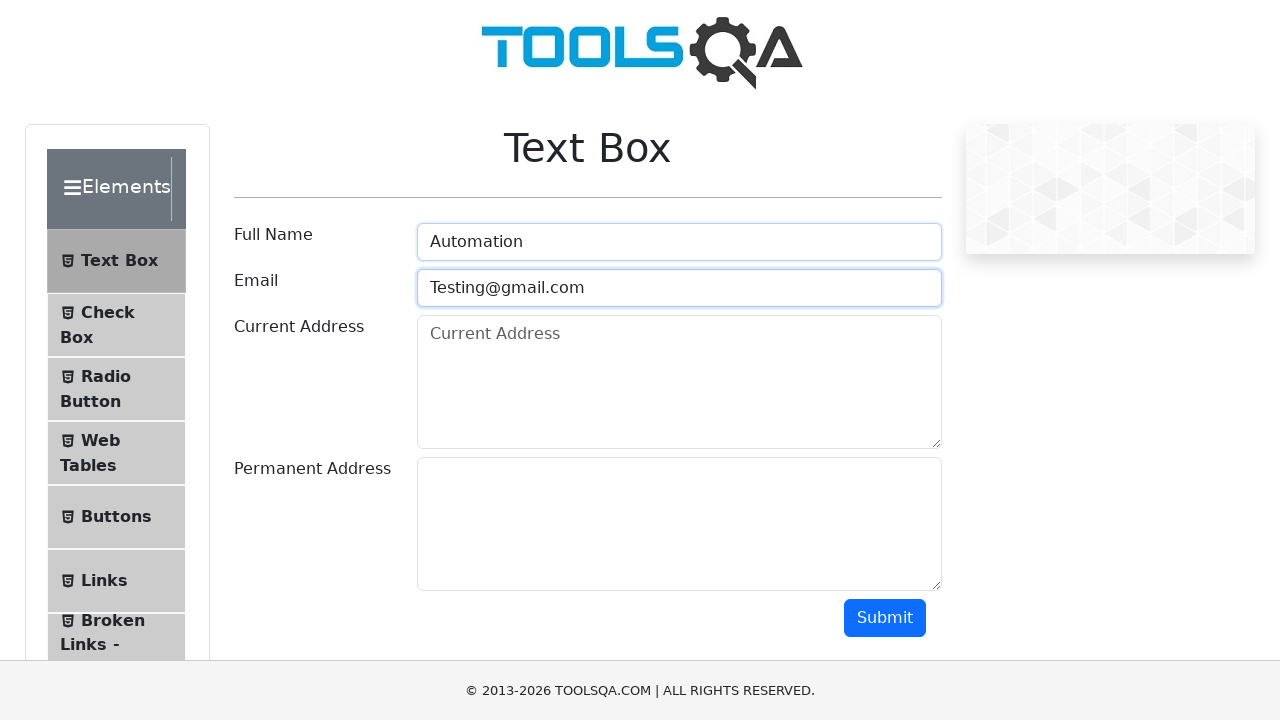

Filled current address field with 'Testing Current Address' on #currentAddress
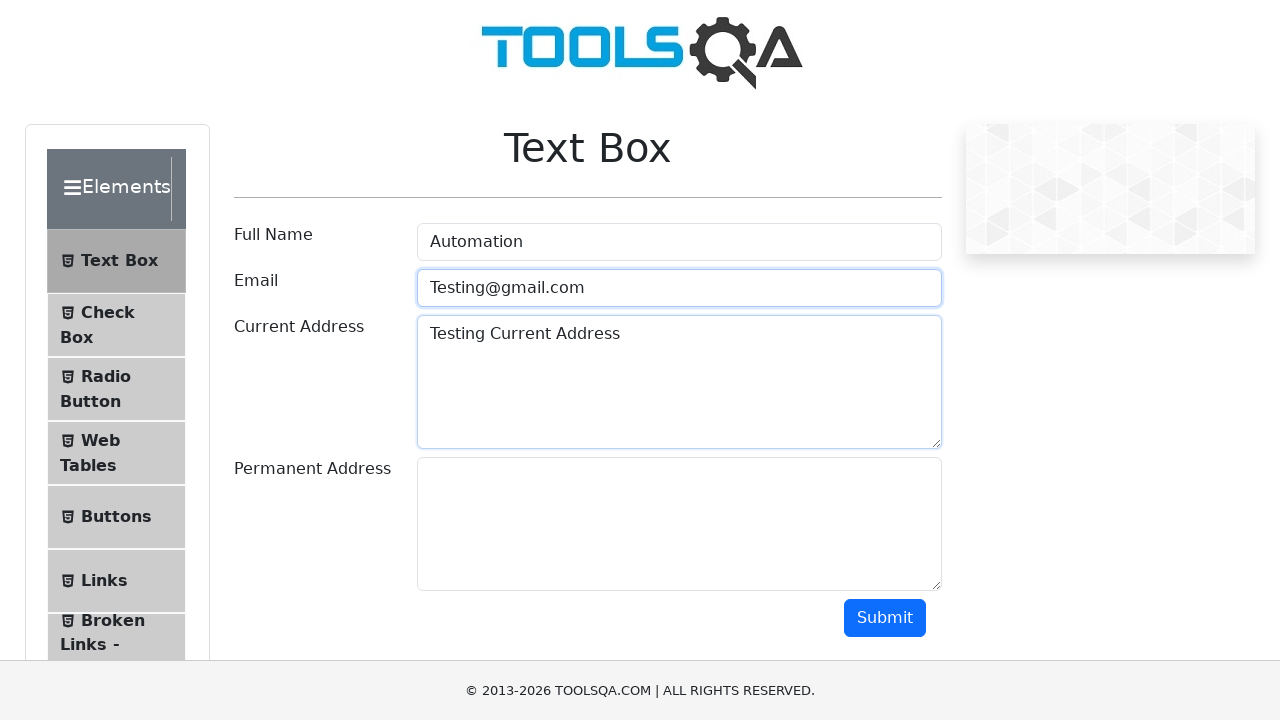

Filled permanent address field with 'Testing Permanent Address' on #permanentAddress
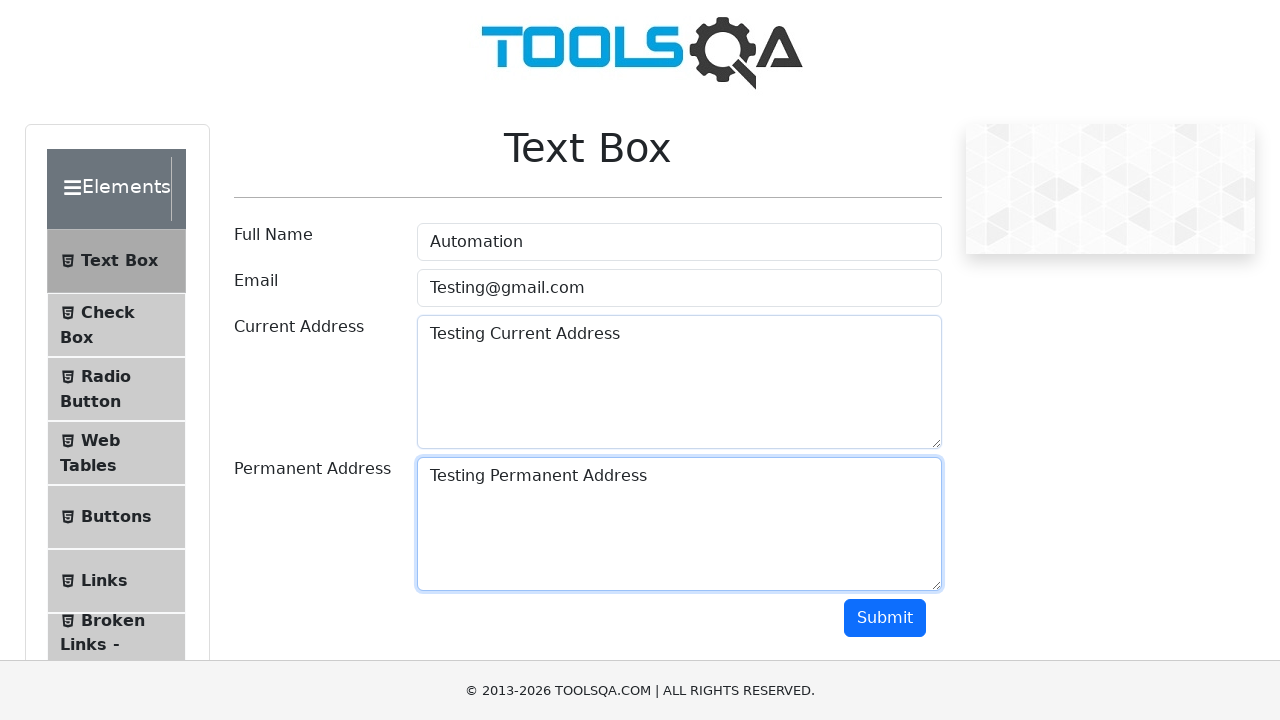

Scrolled submit button into view
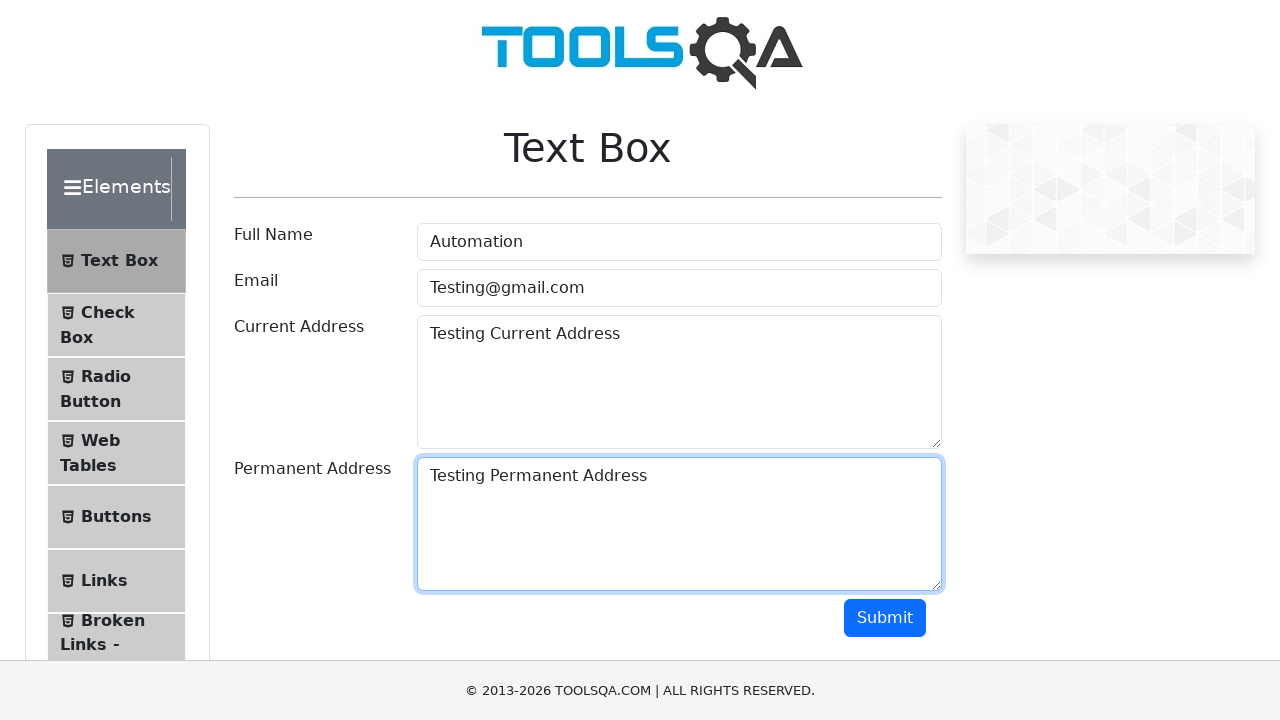

Clicked submit button to submit the form at (885, 618) on button#submit
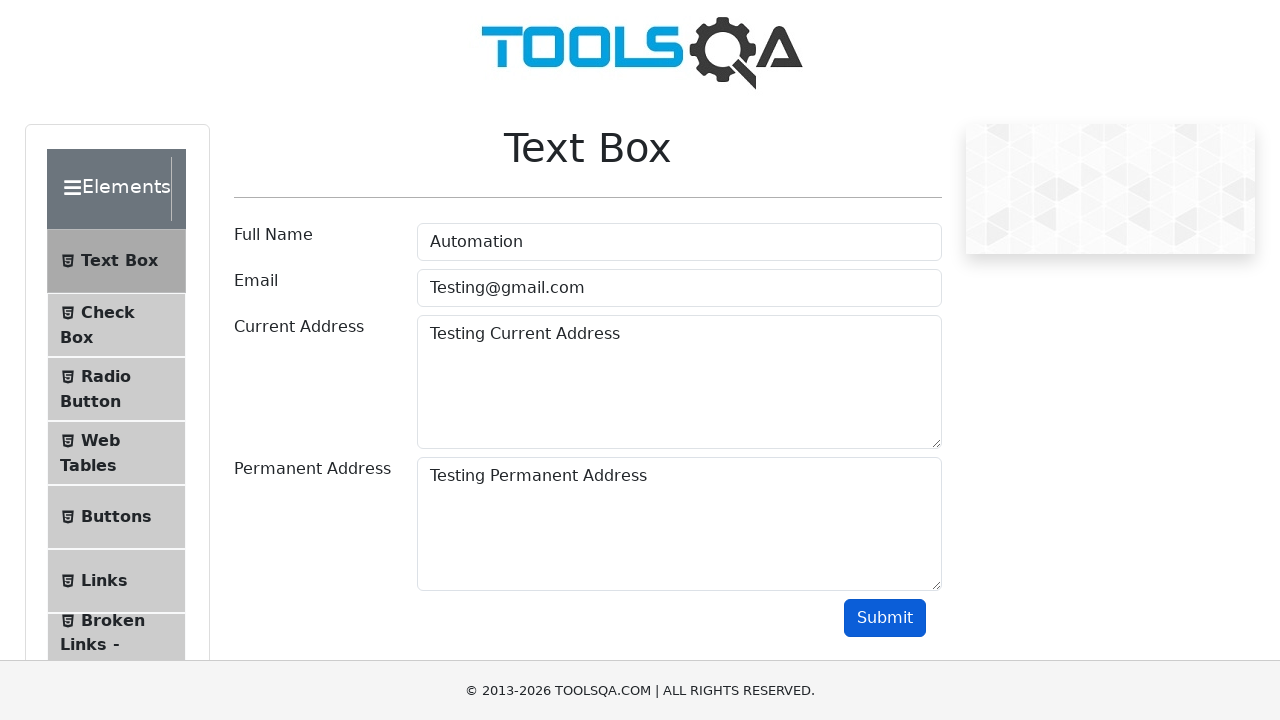

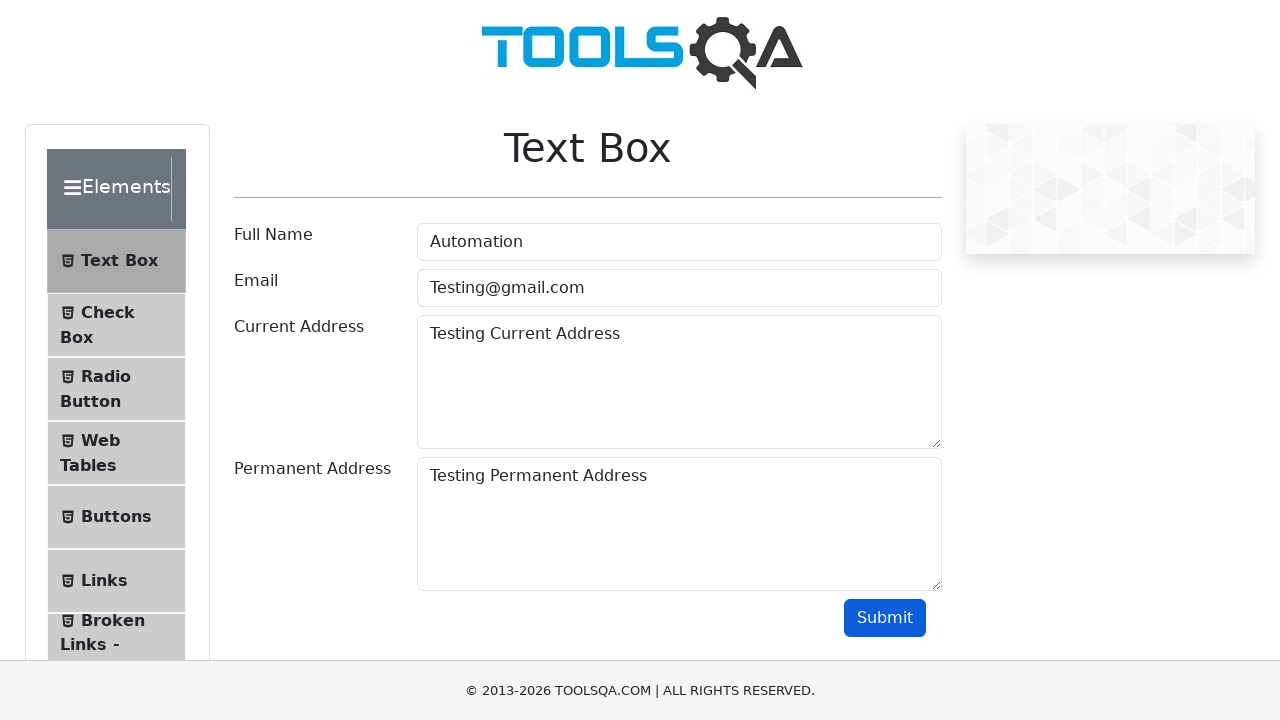